Tests the invalid place order flow on DemoBlaze e-commerce site by navigating to the cart, clicking place order, and attempting to purchase without filling in required details, which triggers a validation alert.

Starting URL: https://www.demoblaze.com/

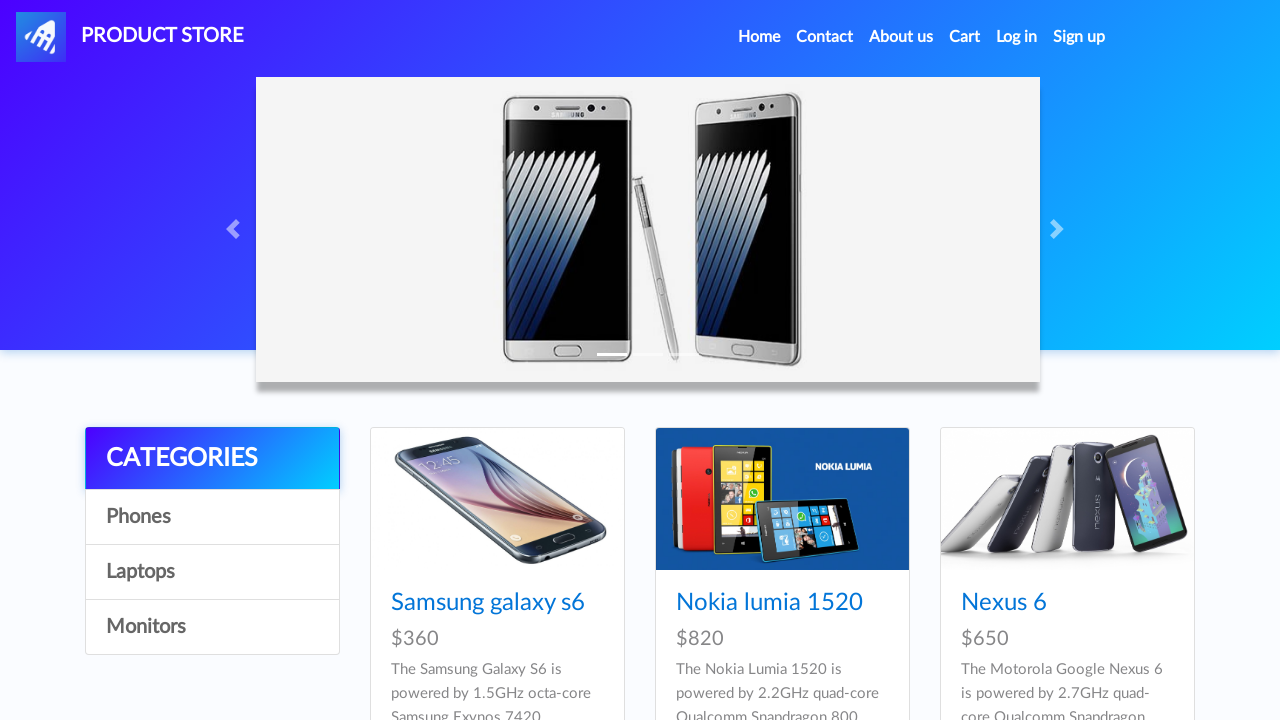

Clicked on Cart link in navigation at (965, 37) on xpath=//*[@id='navbarExample']//ul//li[4]//a
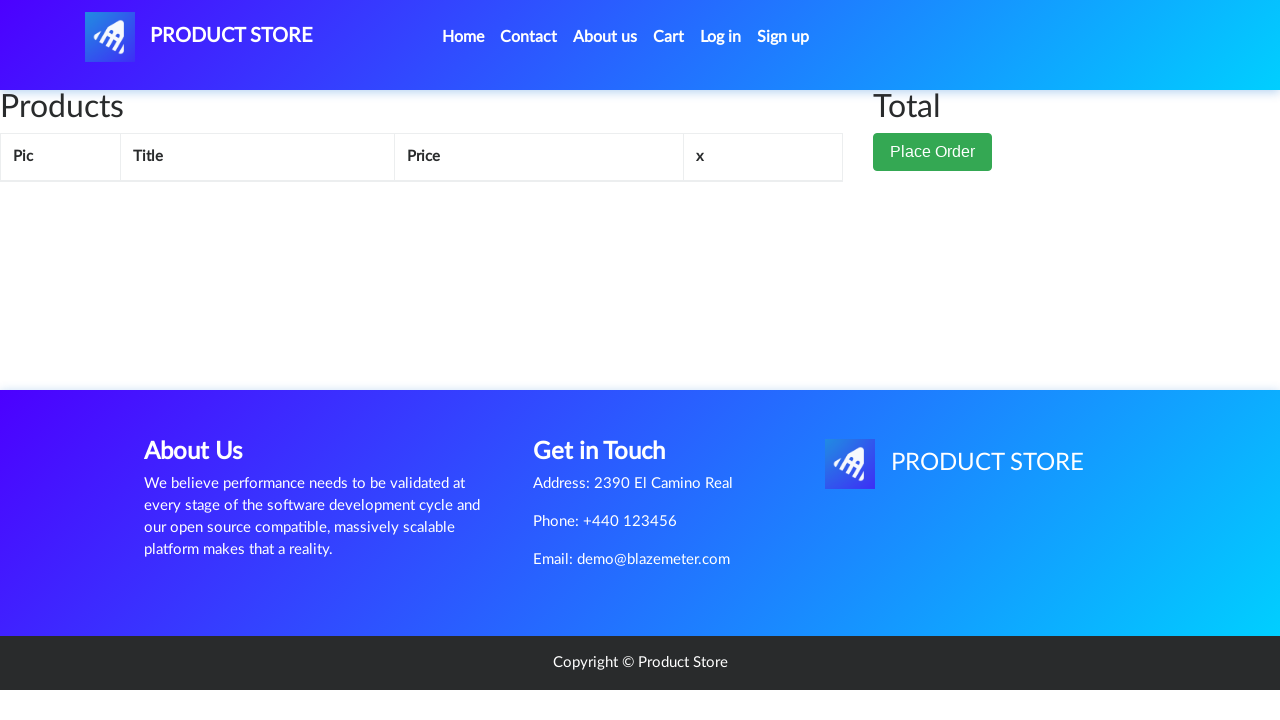

Cart page loaded successfully
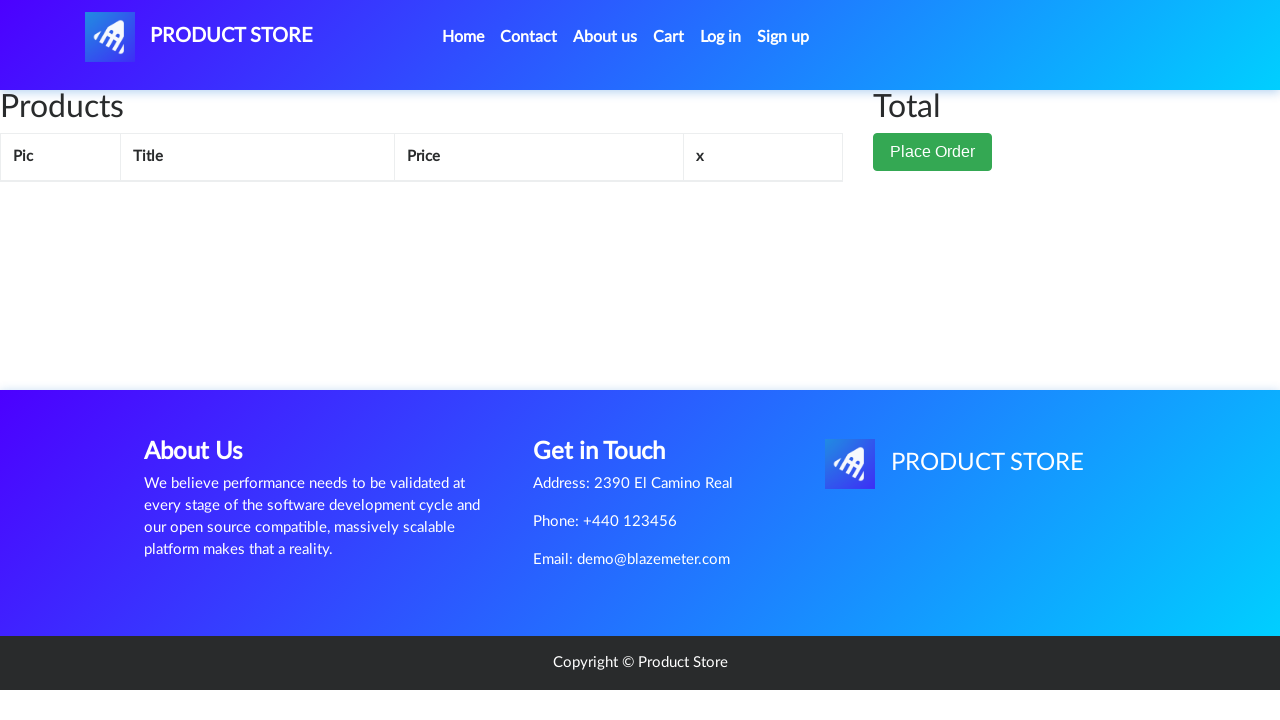

Clicked Place Order button at (933, 152) on xpath=//*[@id='page-wrapper']//div//div[2]//button
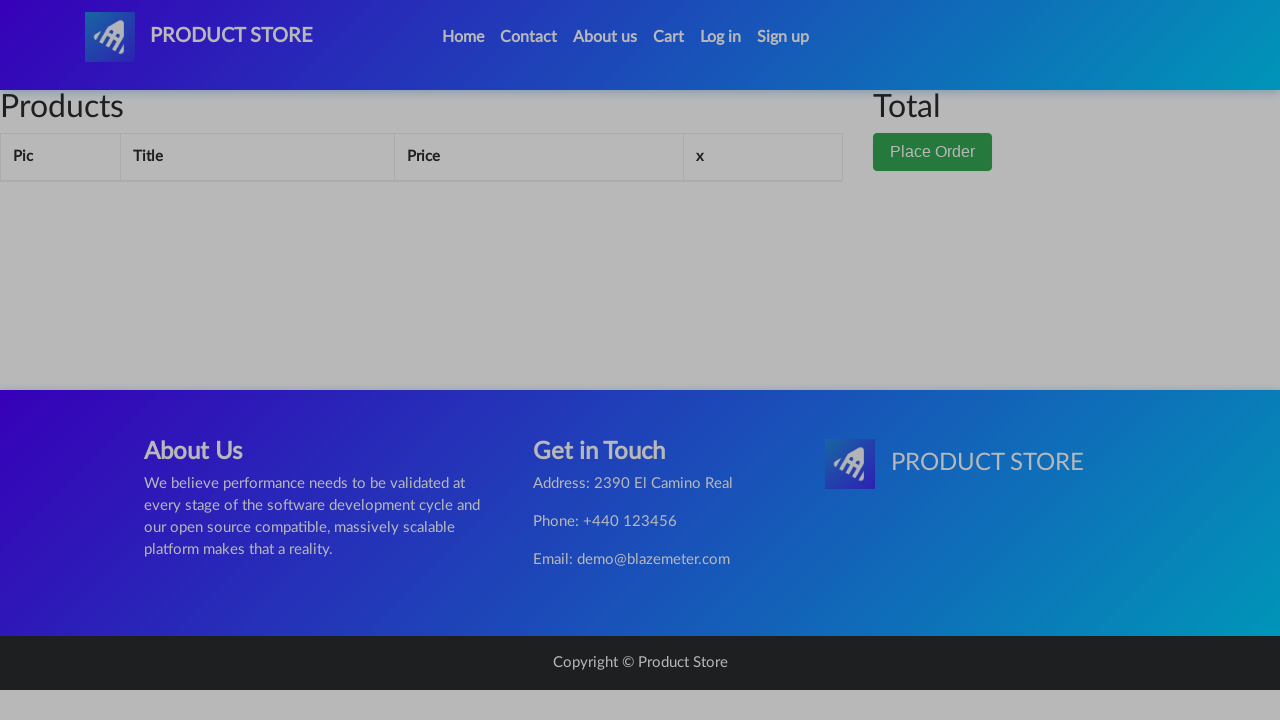

Order modal appeared and is visible
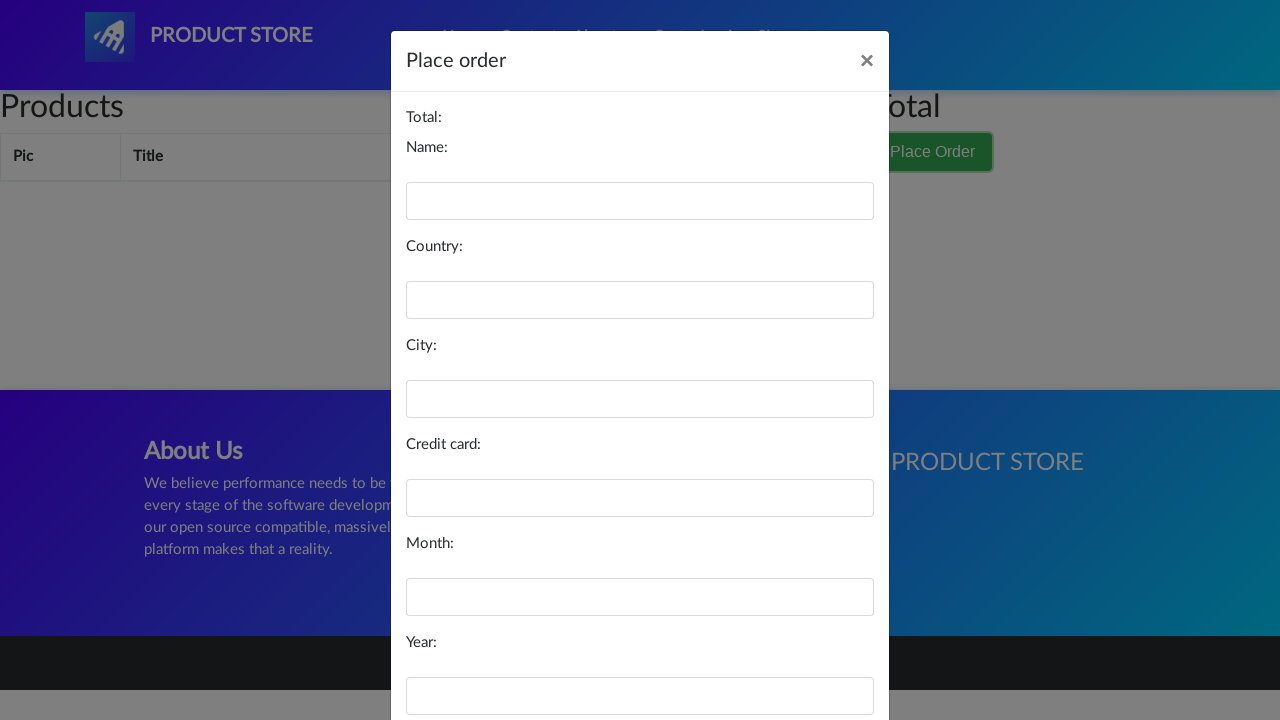

Clicked Purchase button without filling required details at (823, 655) on xpath=//*[@id='orderModal']//div//div//div[3]//button[2]
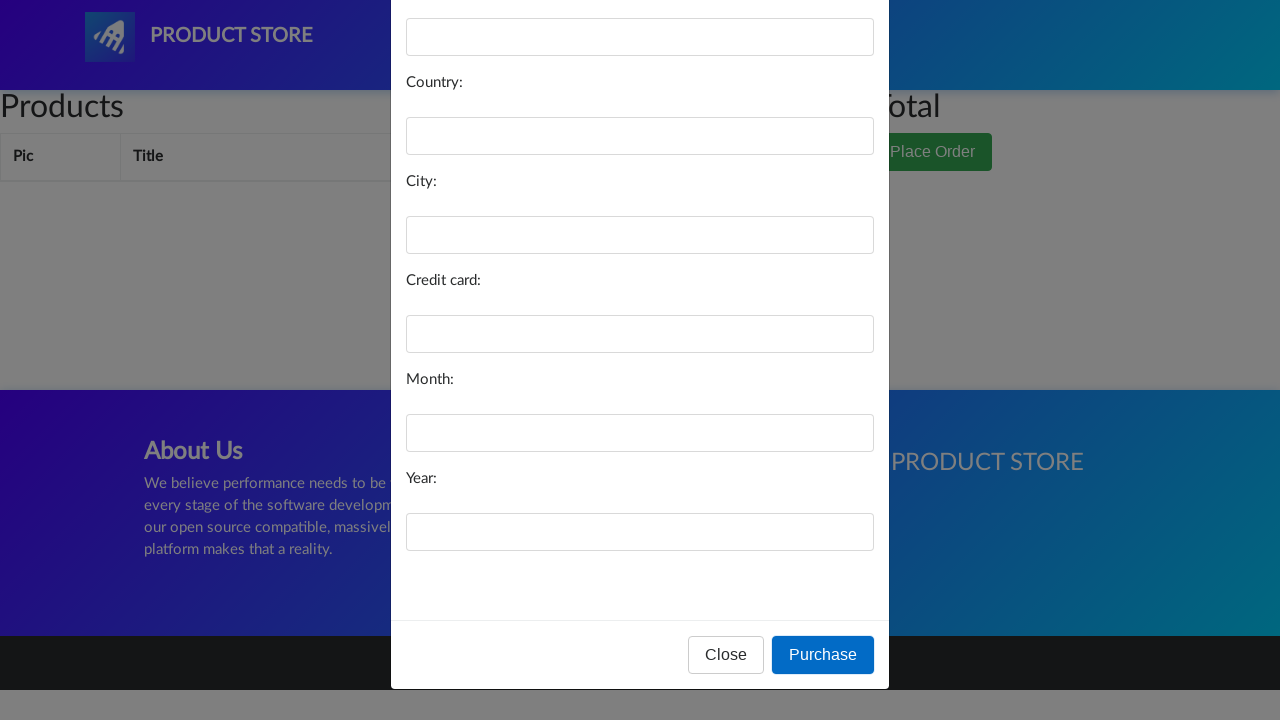

Set up dialog handler to accept validation alert
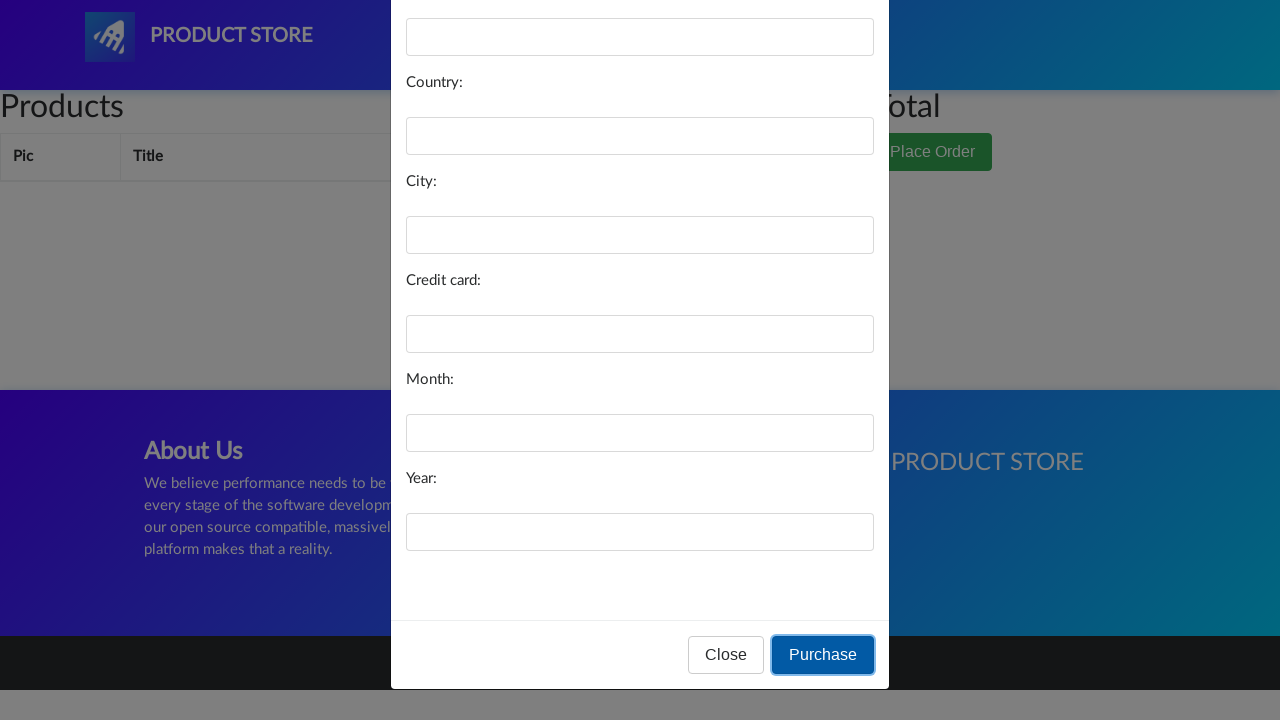

Waited for alert to be processed
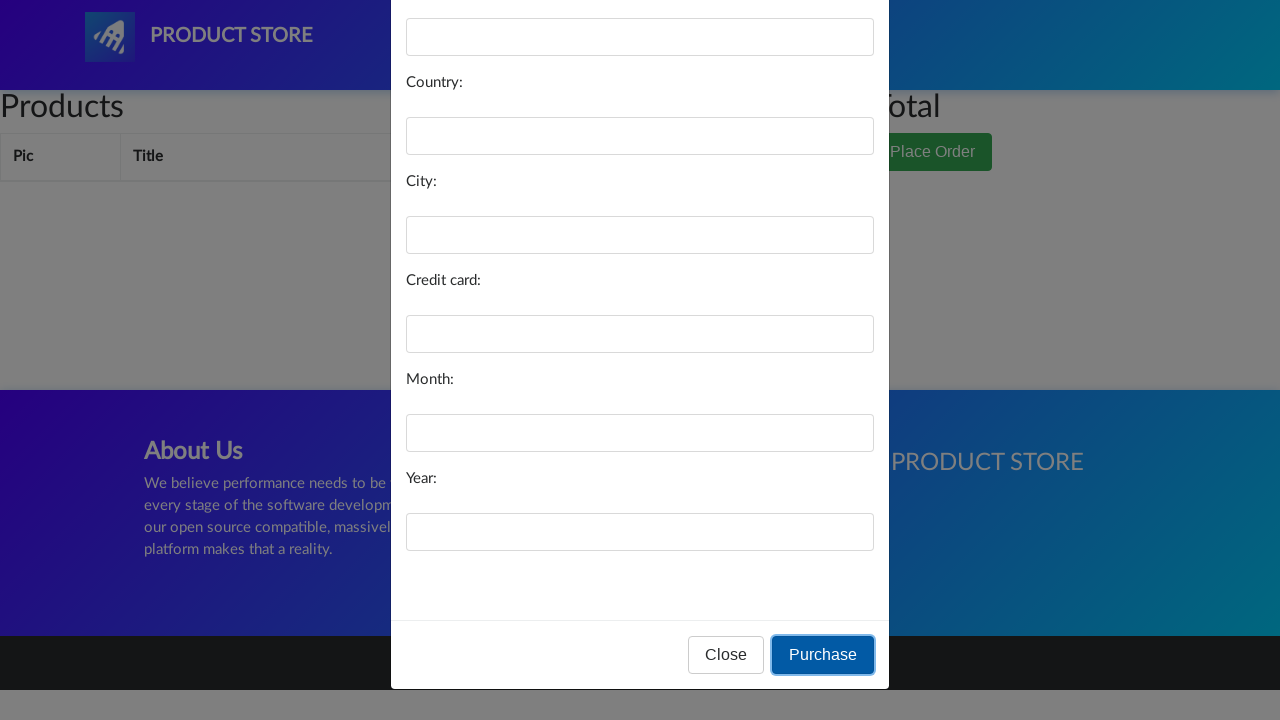

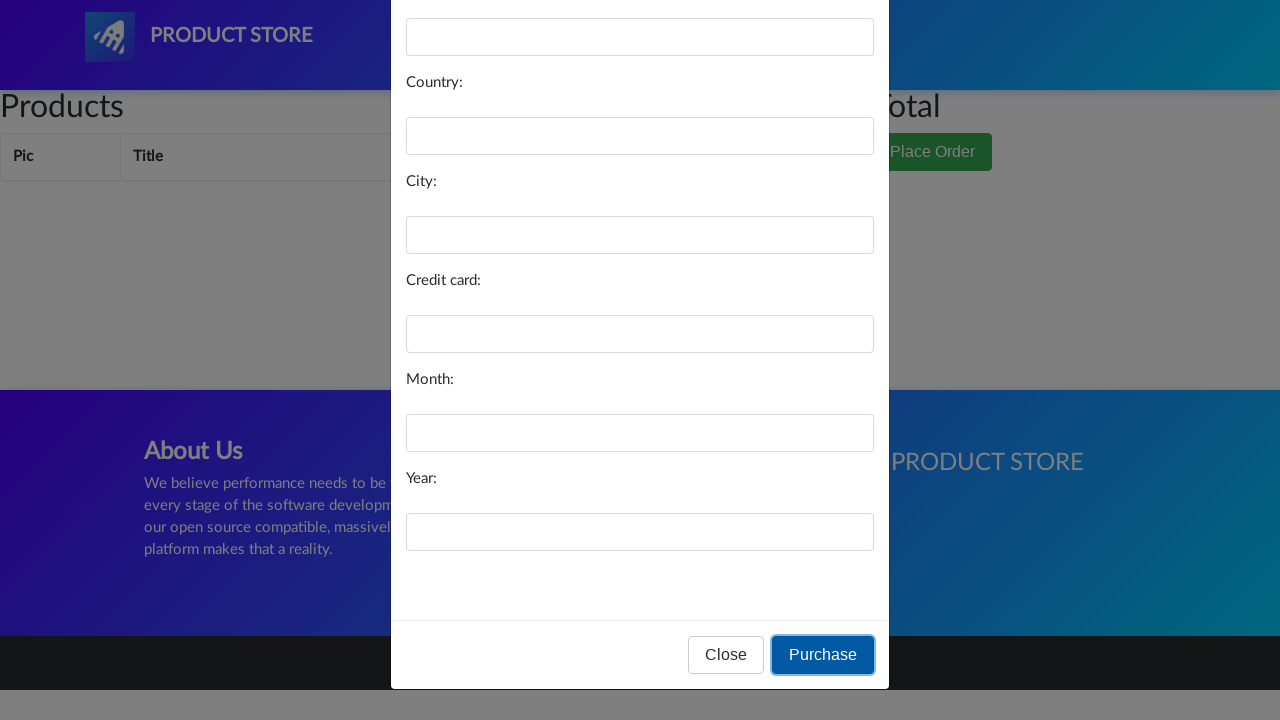